Calculates a mathematical value from pi and e, clicks a link with that calculated text, then fills out a form with personal information (name, last name, city, country) and submits it.

Starting URL: http://suninjuly.github.io/find_link_text

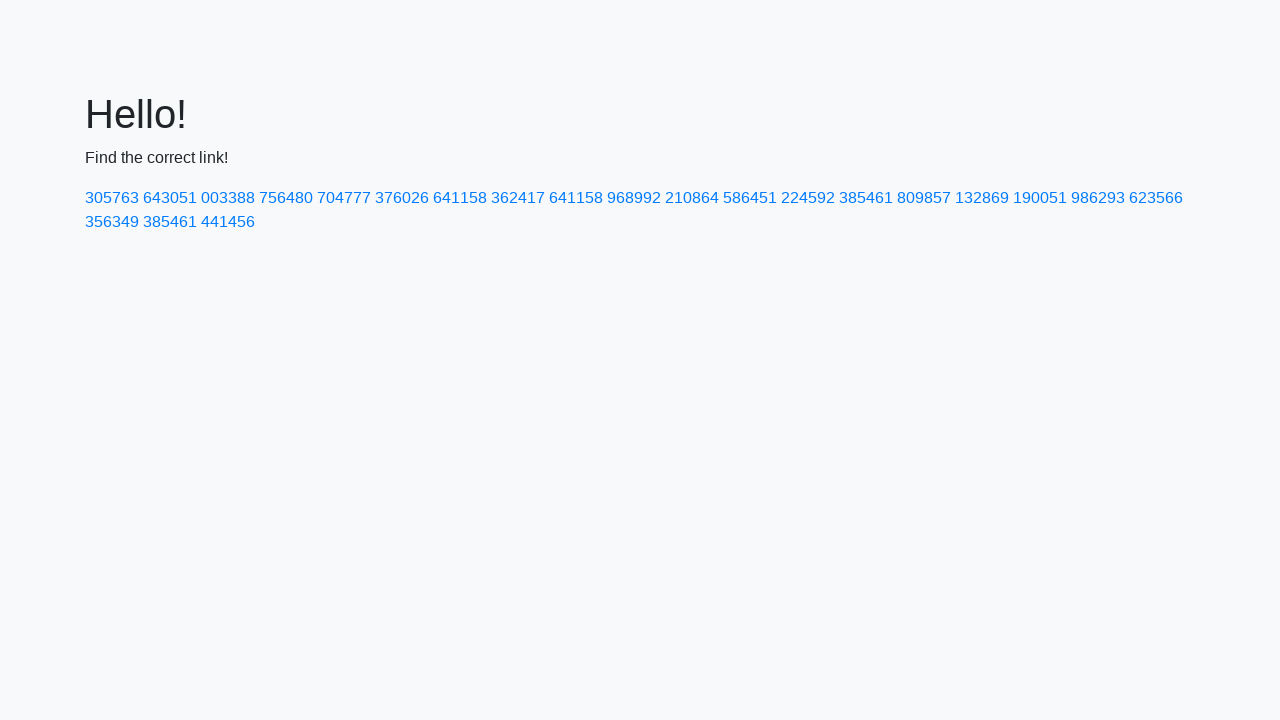

Calculated link text value from pi and e: 224592
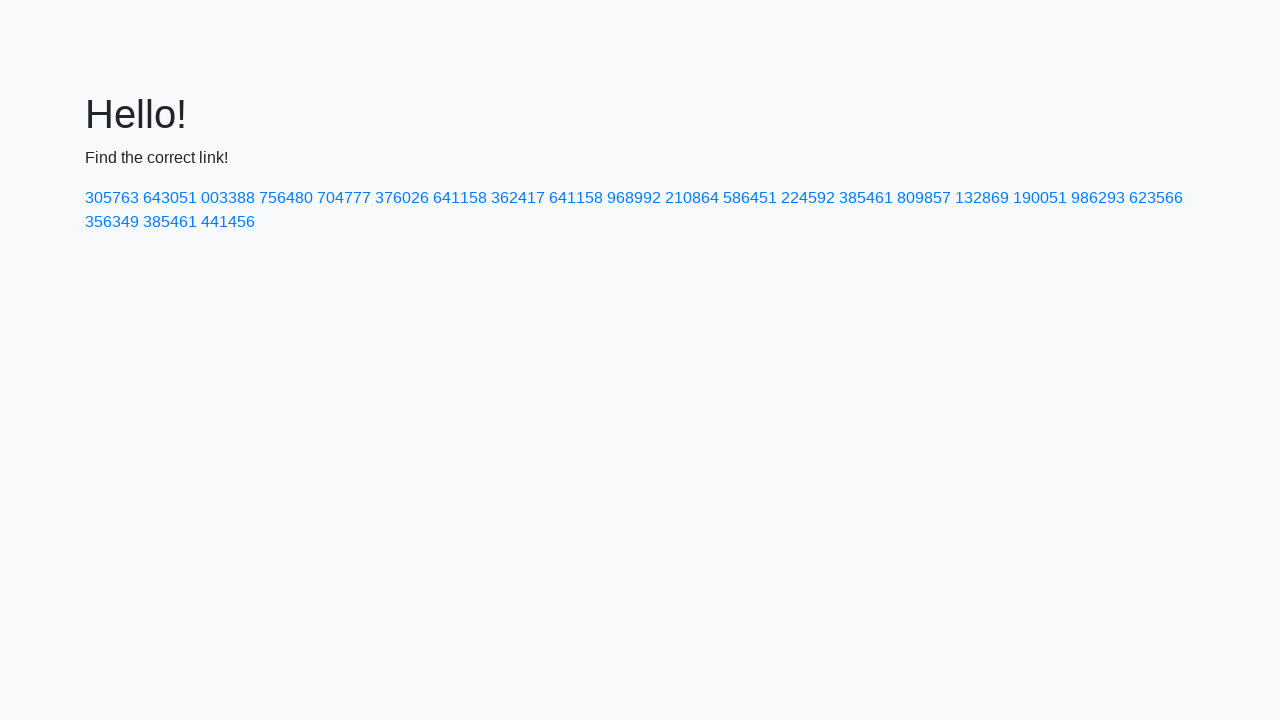

Clicked link with calculated text: 224592 at (808, 198) on text=224592
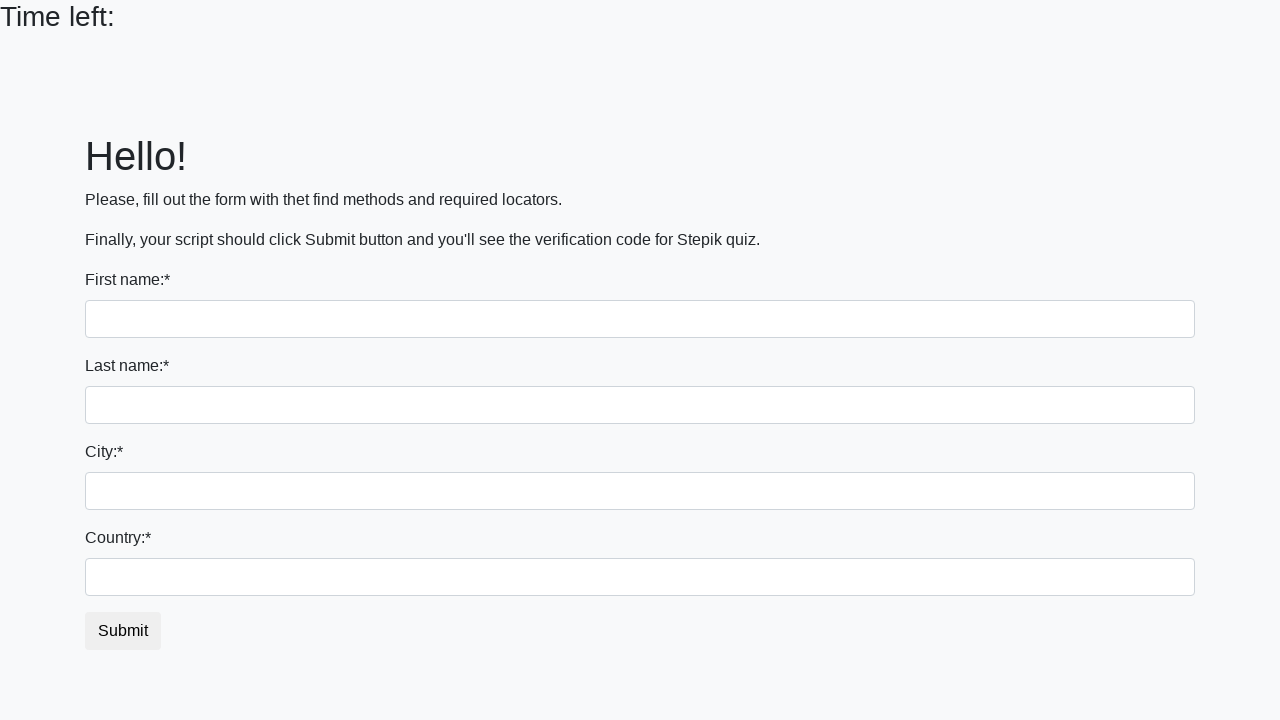

Filled first name field with 'Ivan' on input
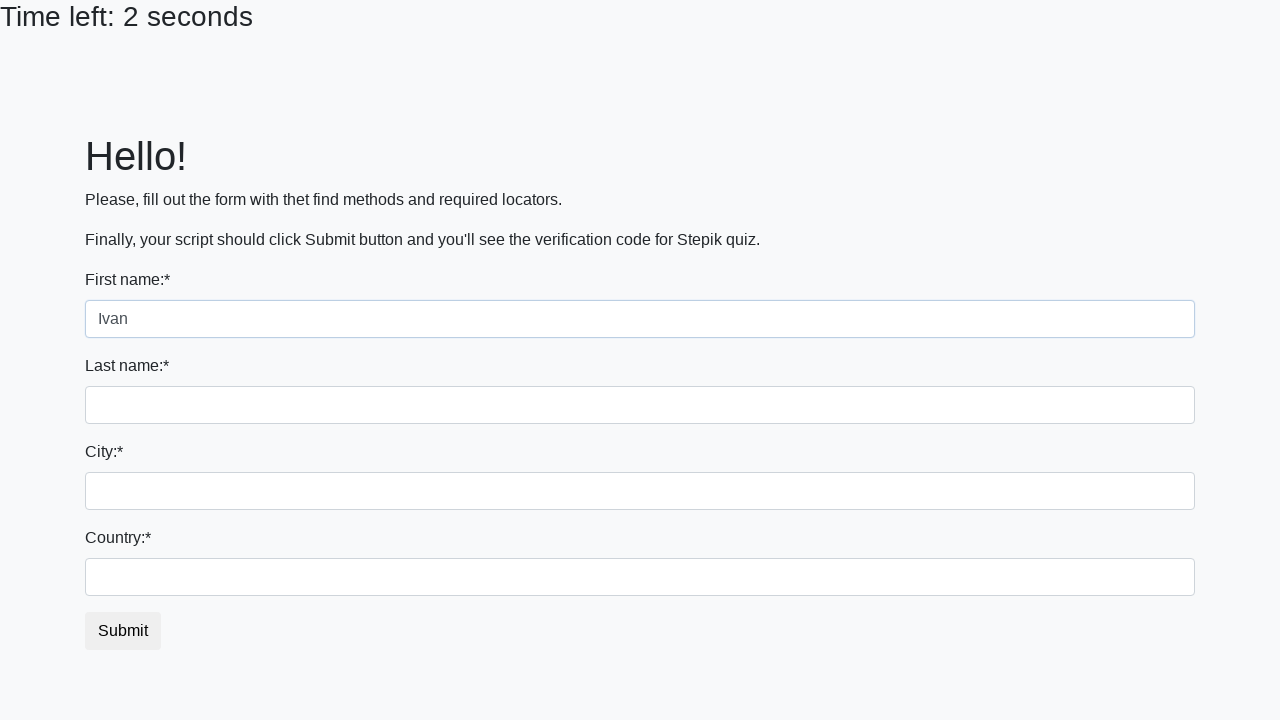

Filled last name field with 'Petrov' on input[name='last_name']
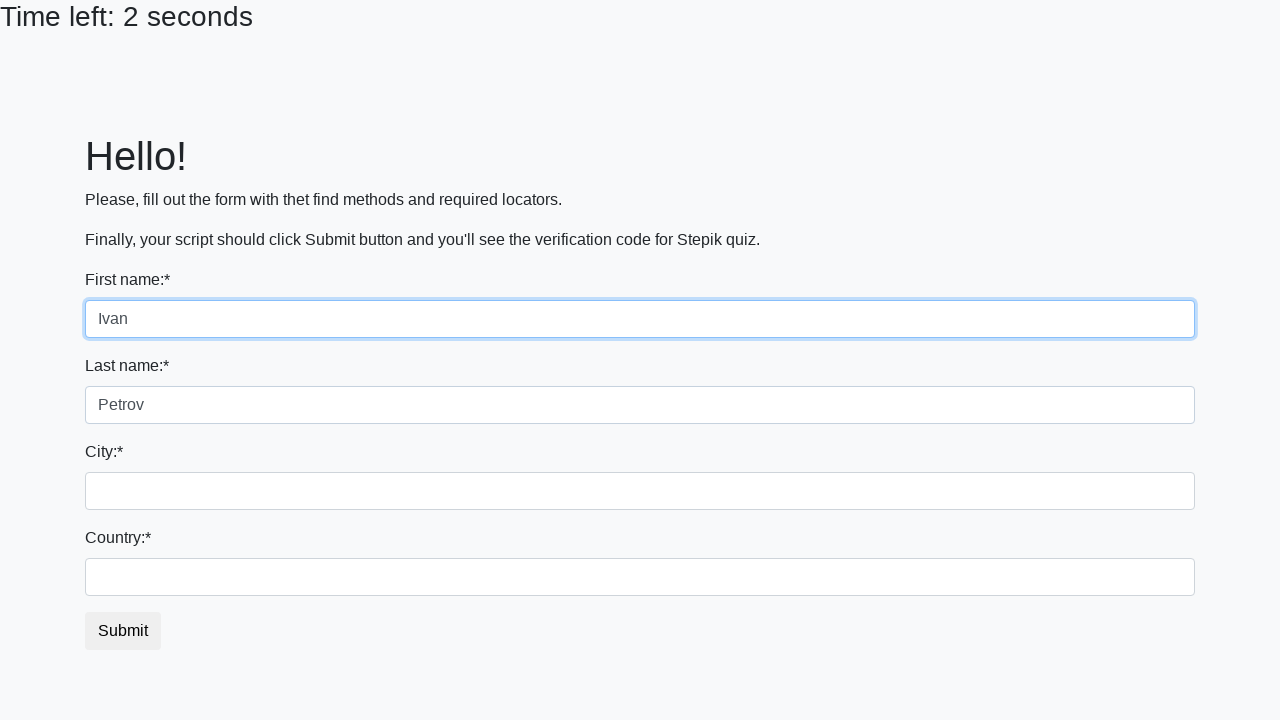

Filled city field with 'Smolensk' on .form-control.city
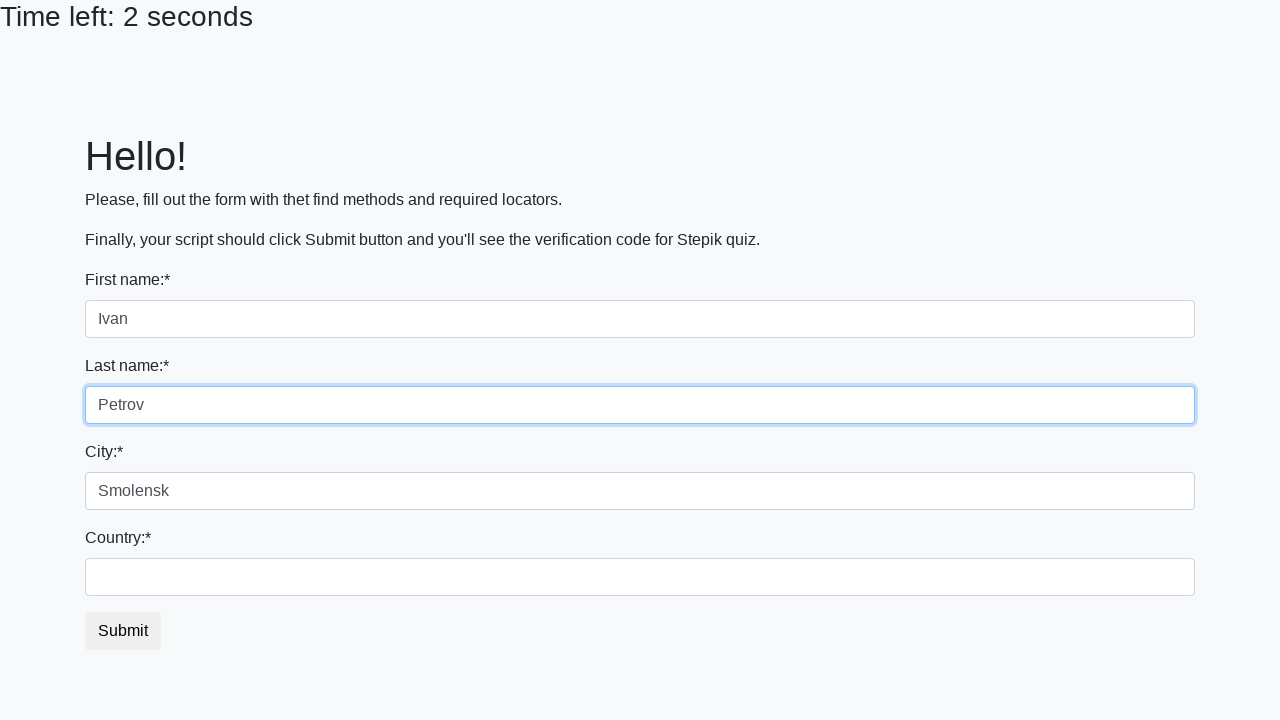

Filled country field with 'Russia' on #country
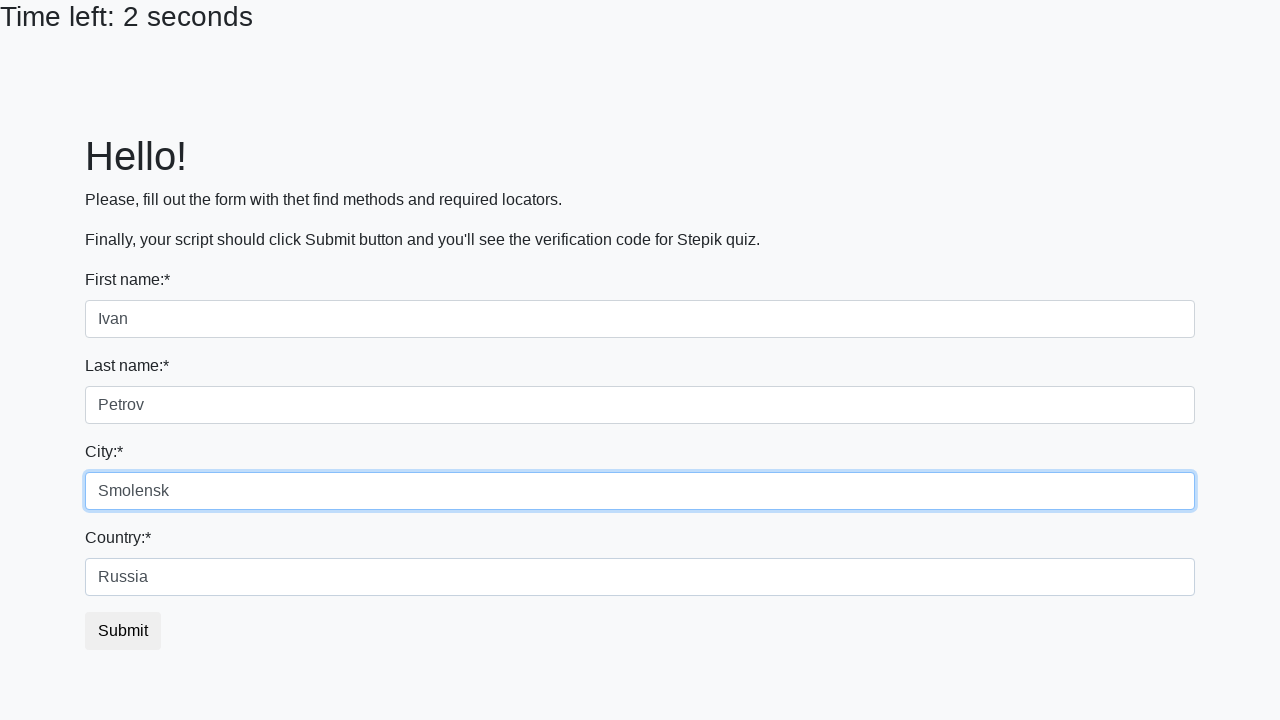

Clicked submit button to submit the form at (123, 631) on button.btn
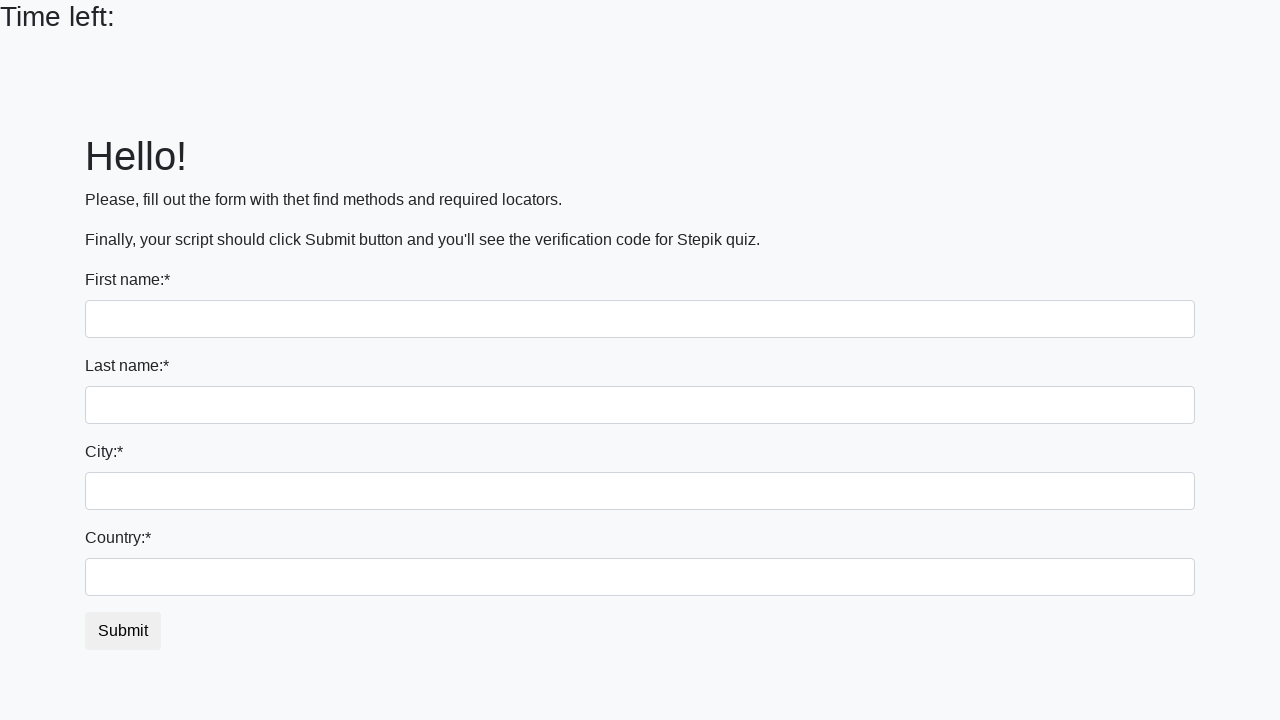

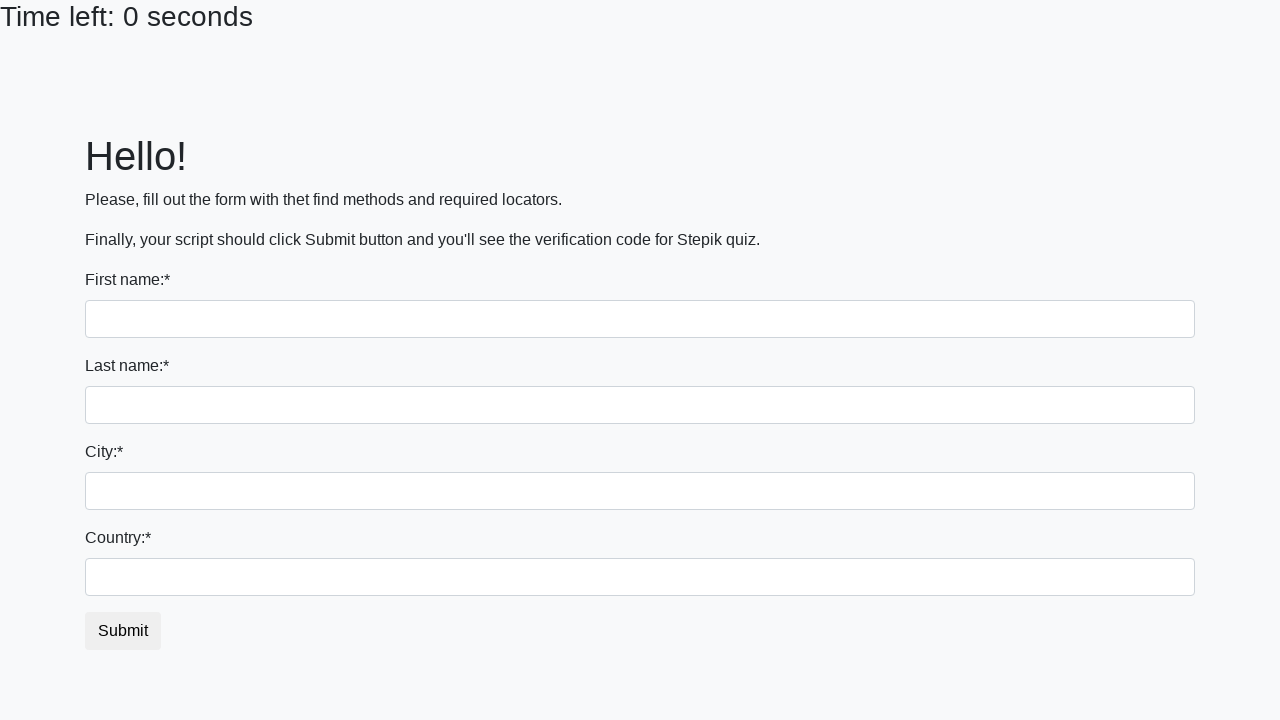